Tests browser zoom functionality by programmatically changing the zoom level of the page

Starting URL: https://davidwalsh.name/demo/multiple-file-upload.php

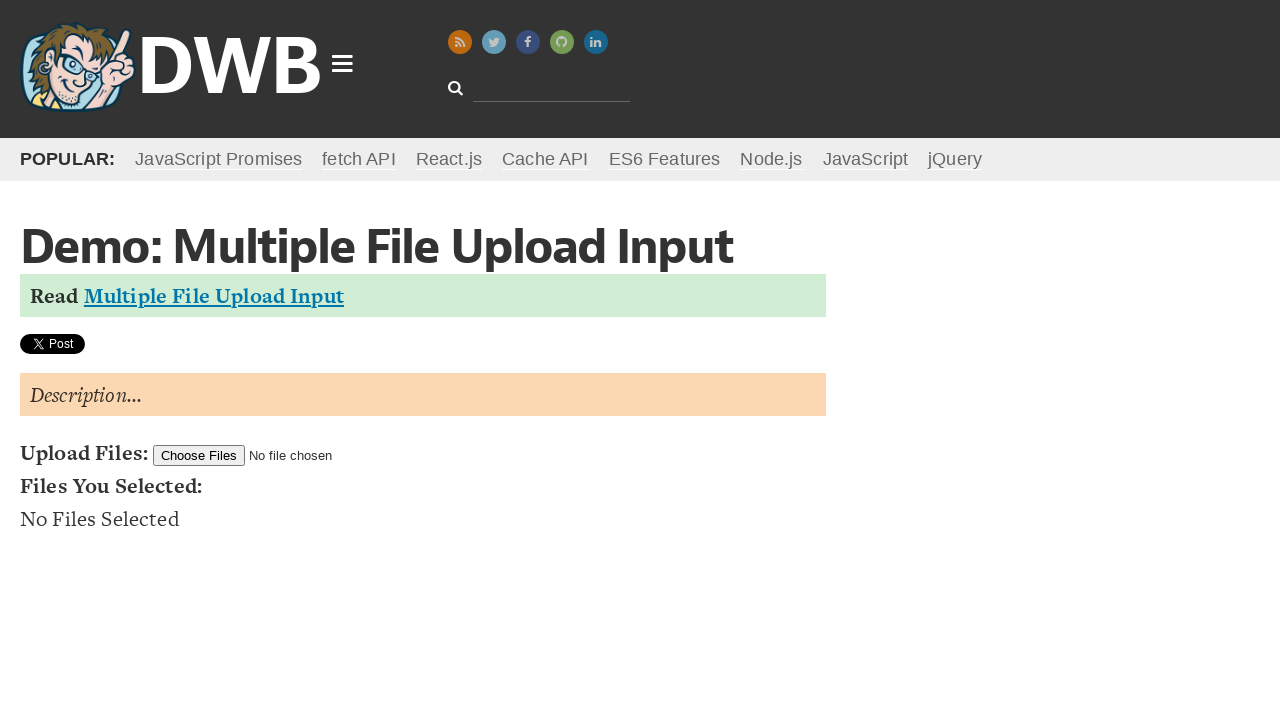

Navigated to multiple file upload demo page
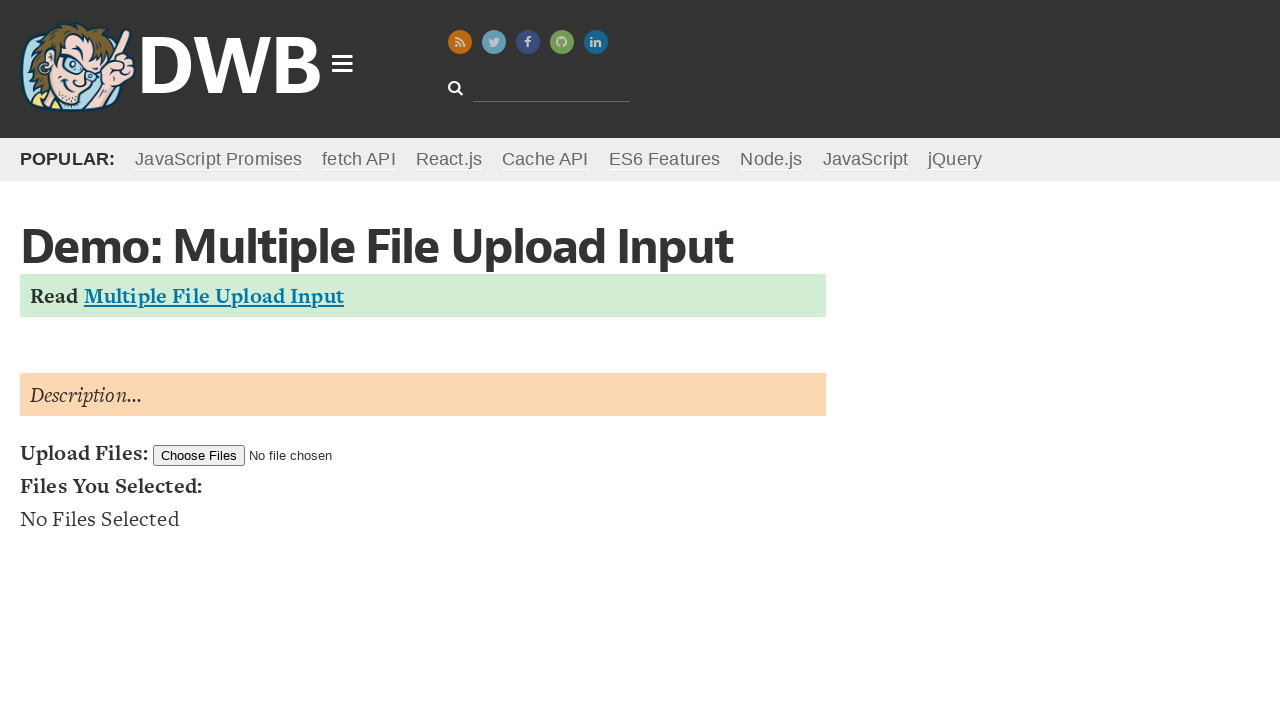

Zoomed page to 50%
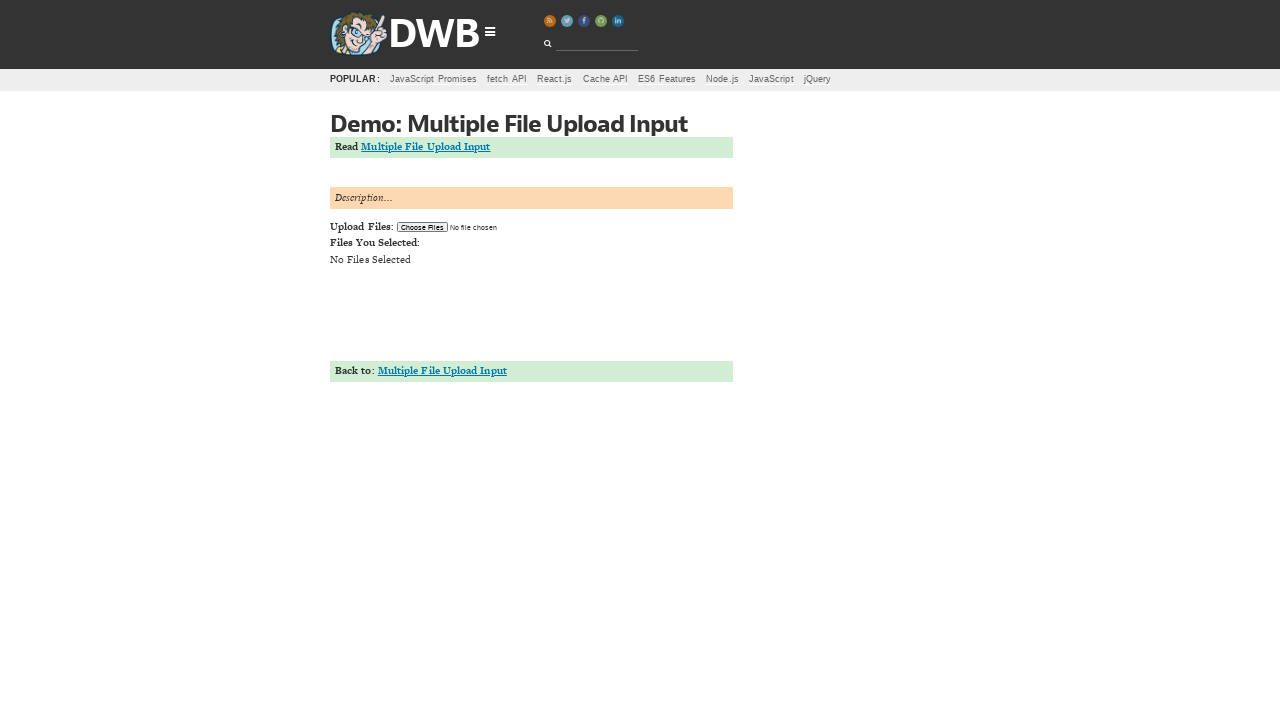

Zoomed page to 80%
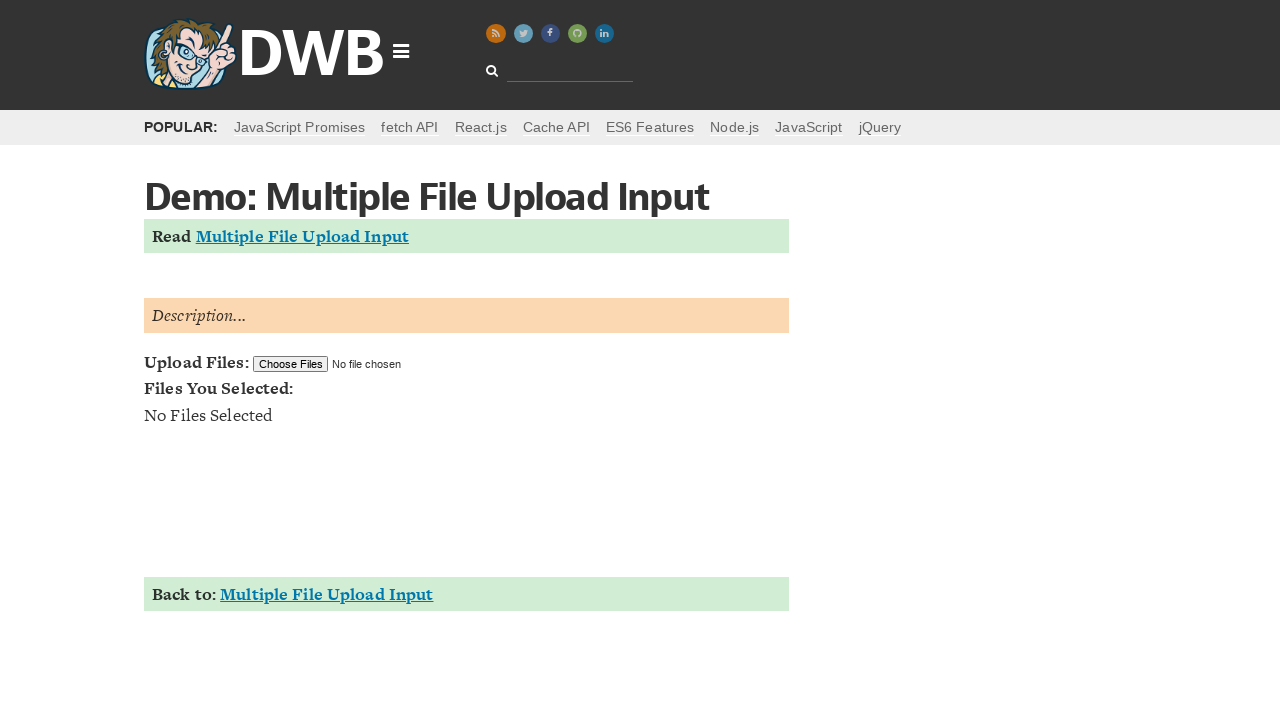

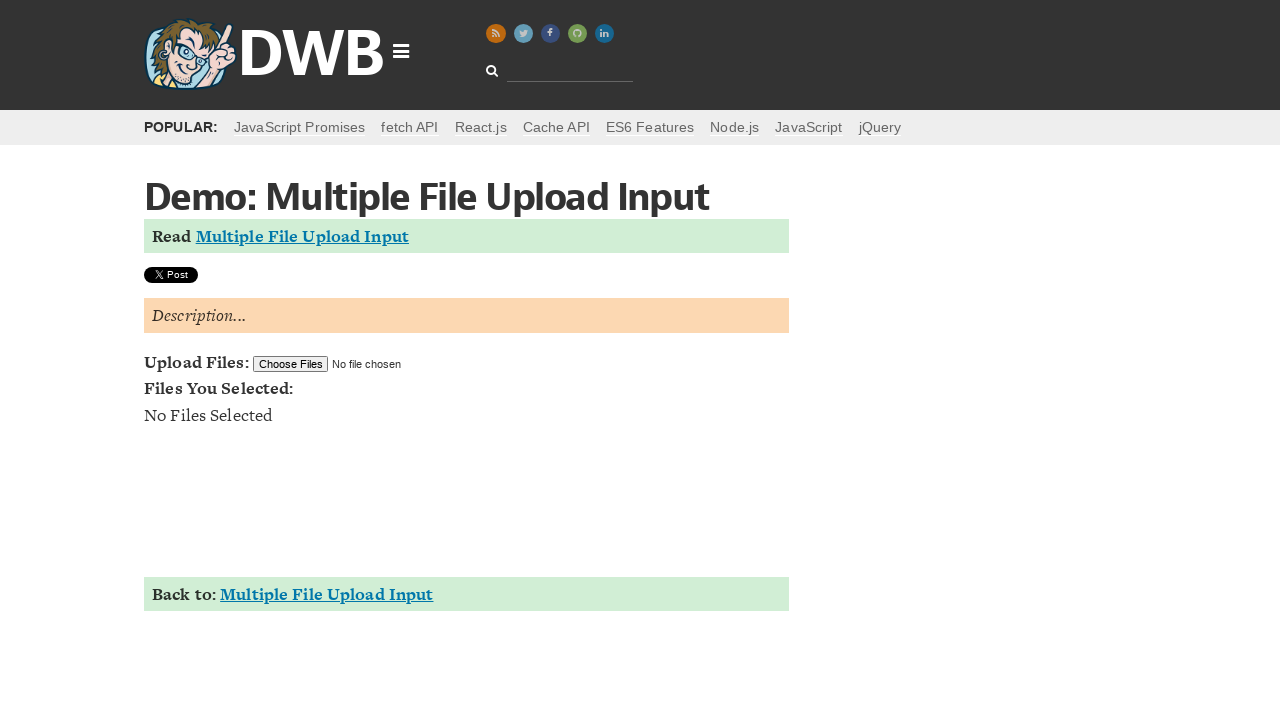